Tests hover functionality by hovering over three images and verifying that user profile information becomes visible for each image upon hover.

Starting URL: https://practice.cydeo.com/hovers

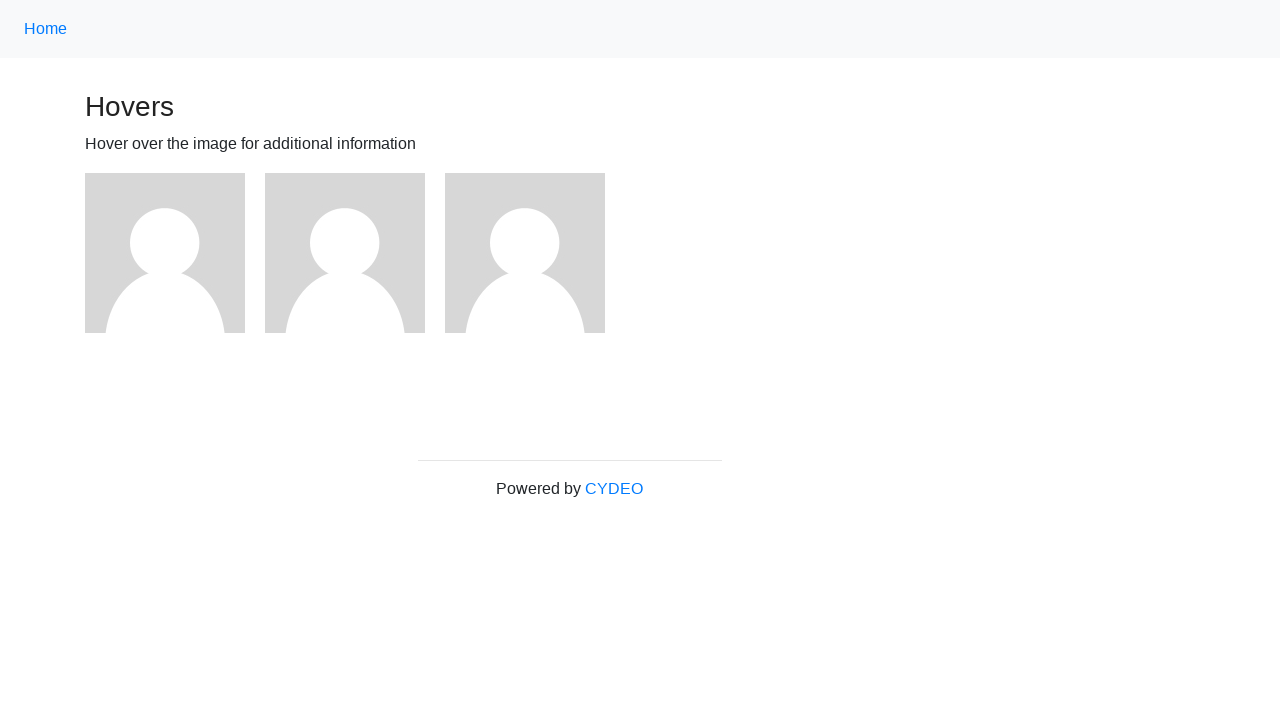

Hovered over first image at (165, 253) on xpath=//img >> nth=0
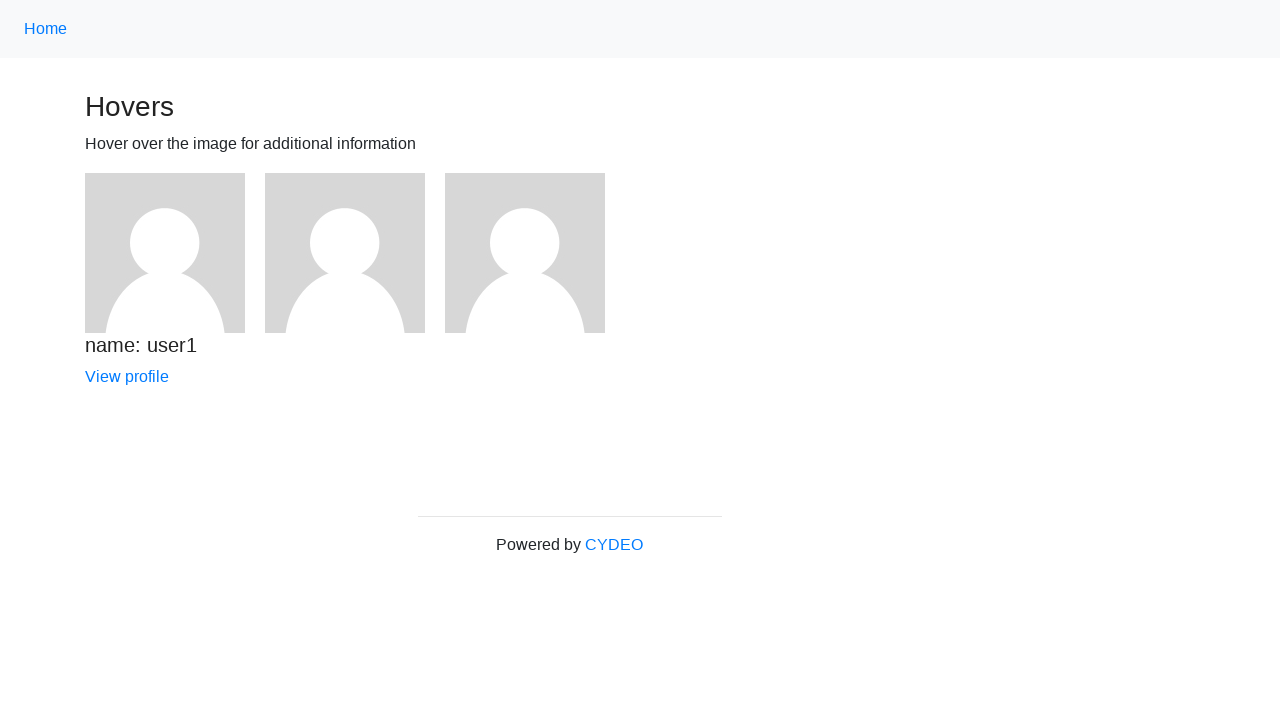

Verified 'name: user1' is visible after hover
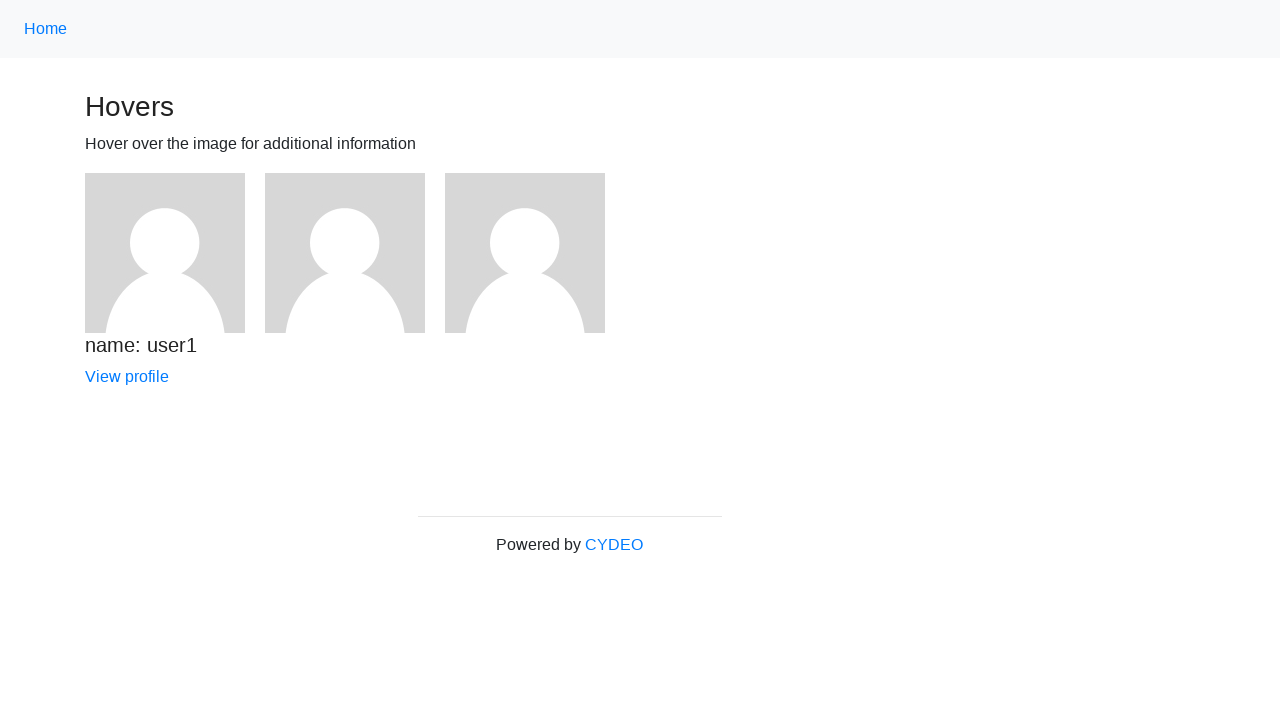

Hovered over second image at (345, 253) on xpath=//img >> nth=1
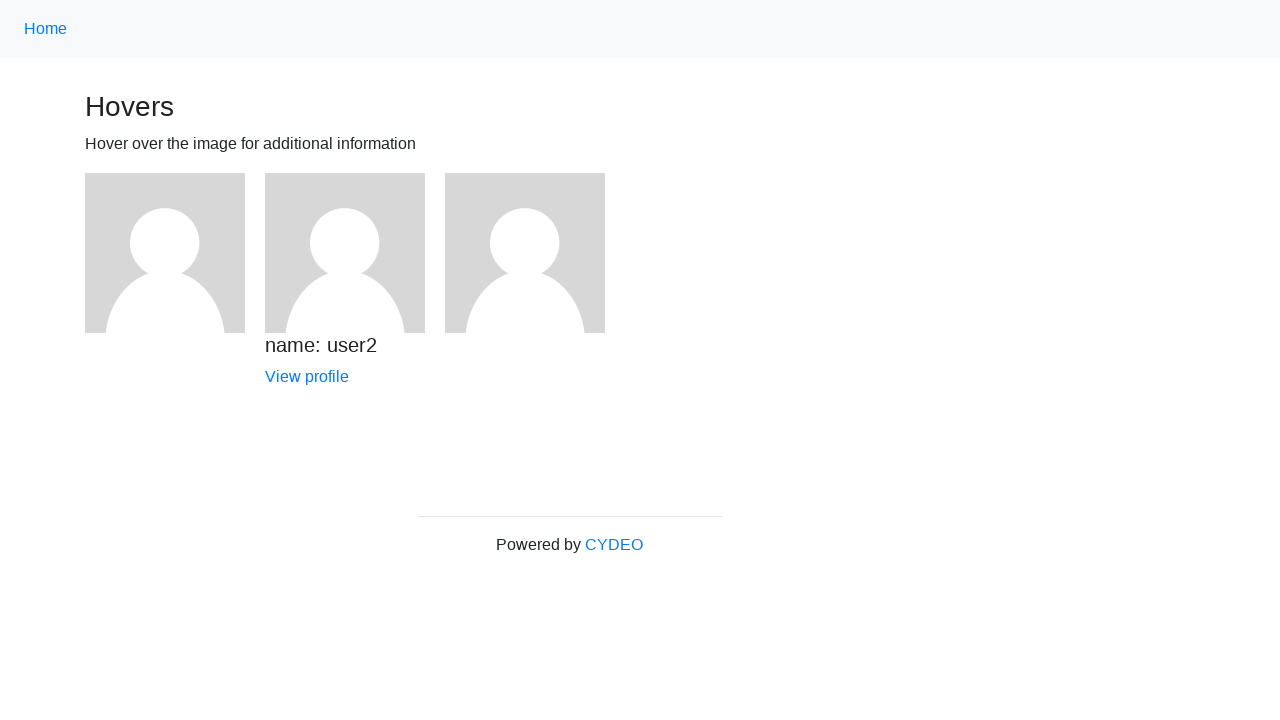

Verified 'name: user2' is visible after hover
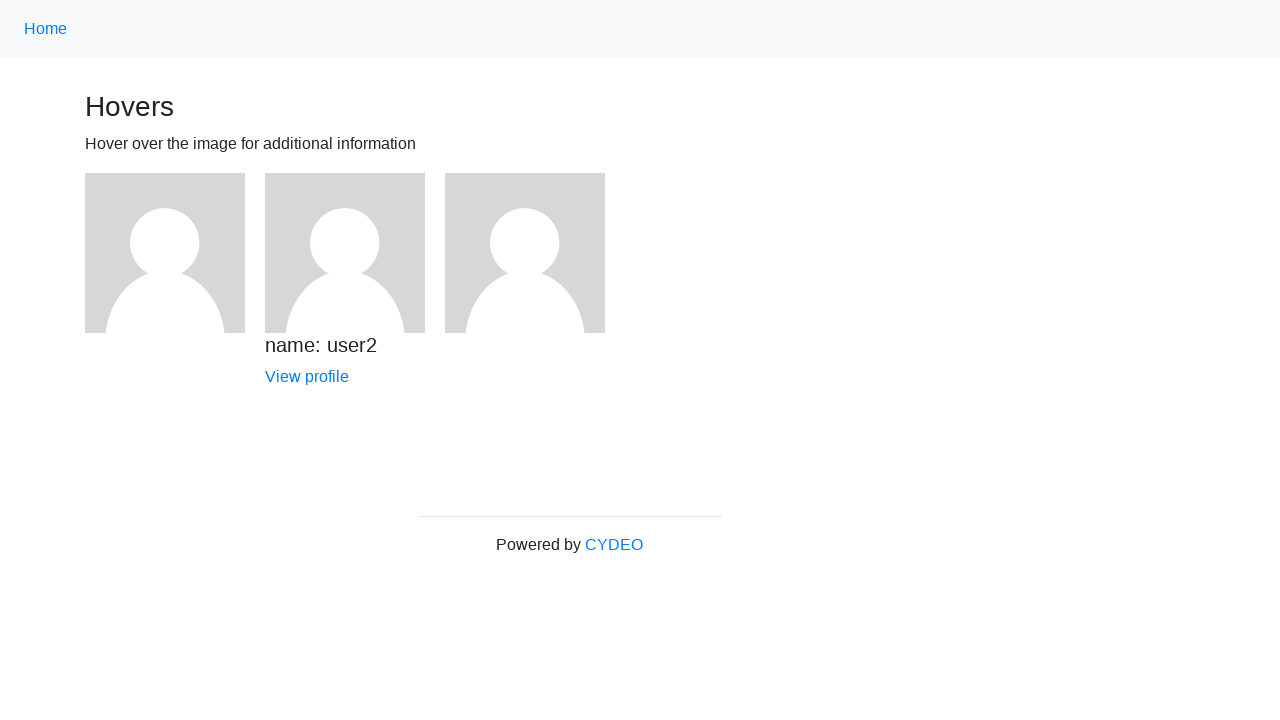

Hovered over third image at (525, 253) on xpath=//img >> nth=2
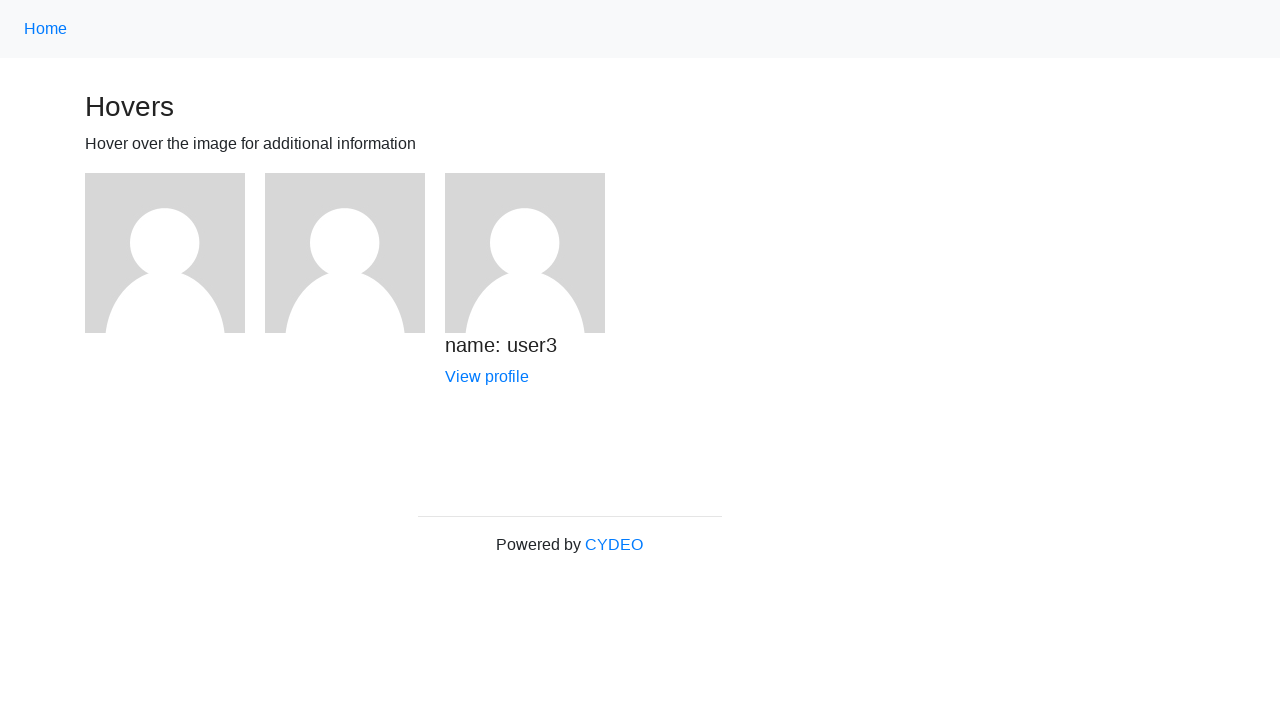

Verified 'name: user3' is visible after hover
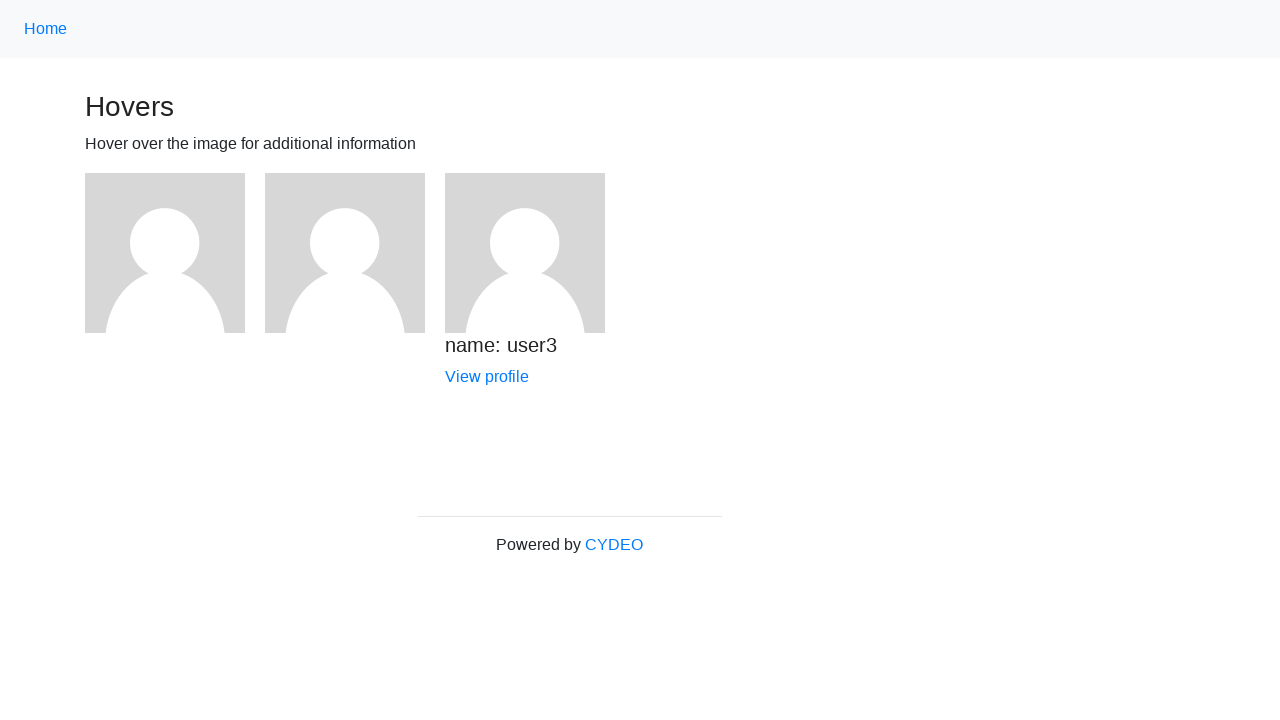

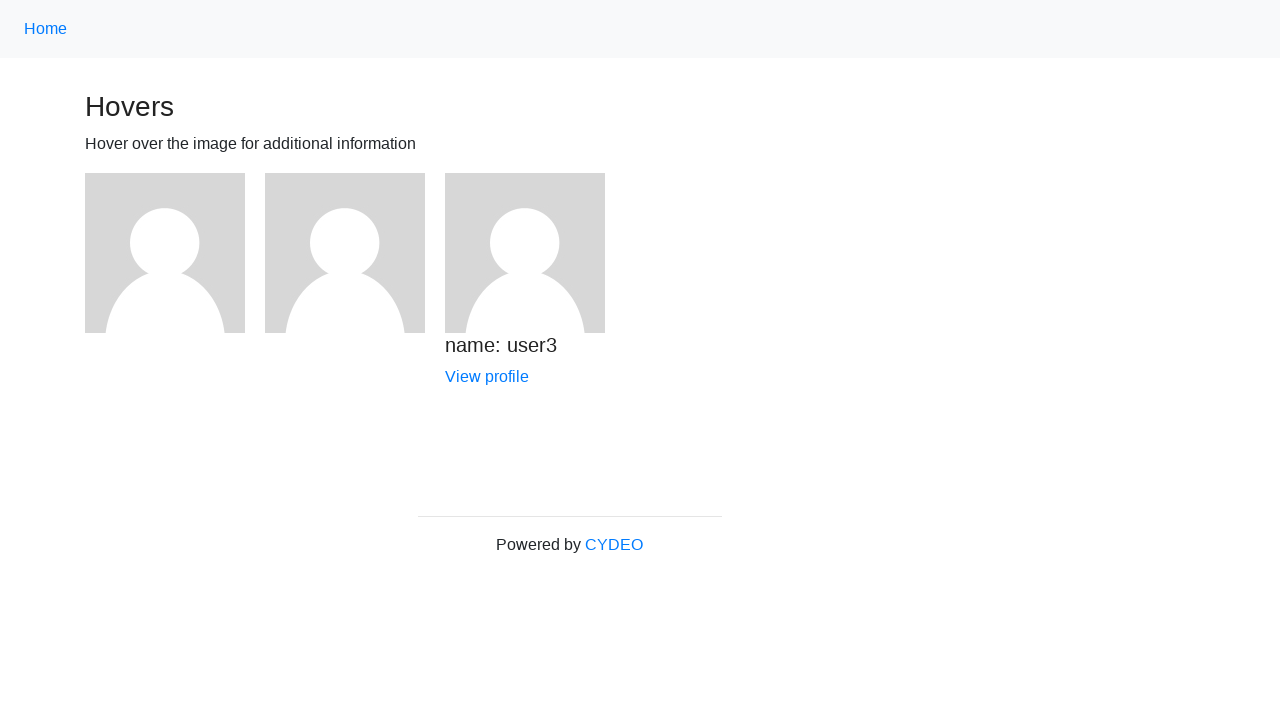